Tests the text-to-image conversion functionality by configuring display options, entering text into the textarea, and verifying that an image is generated.

Starting URL: https://www.text2image.online/zh-cn/

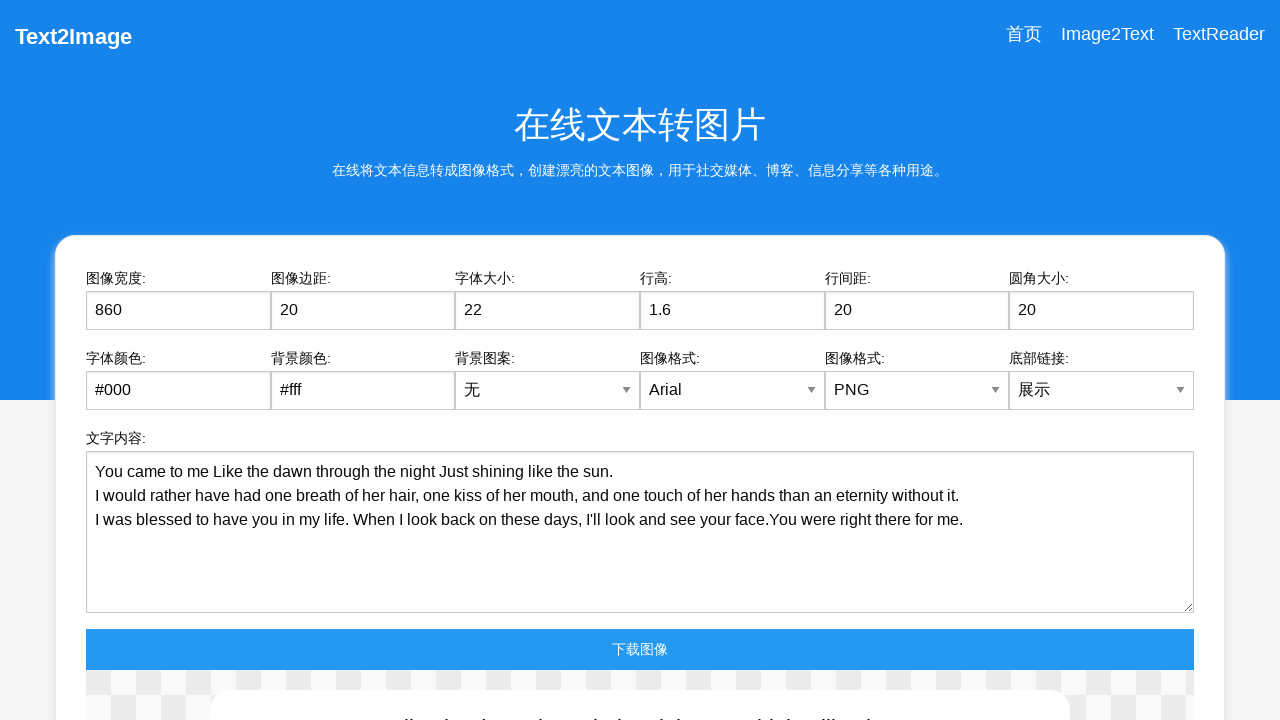

Waited for page to fully load (networkidle)
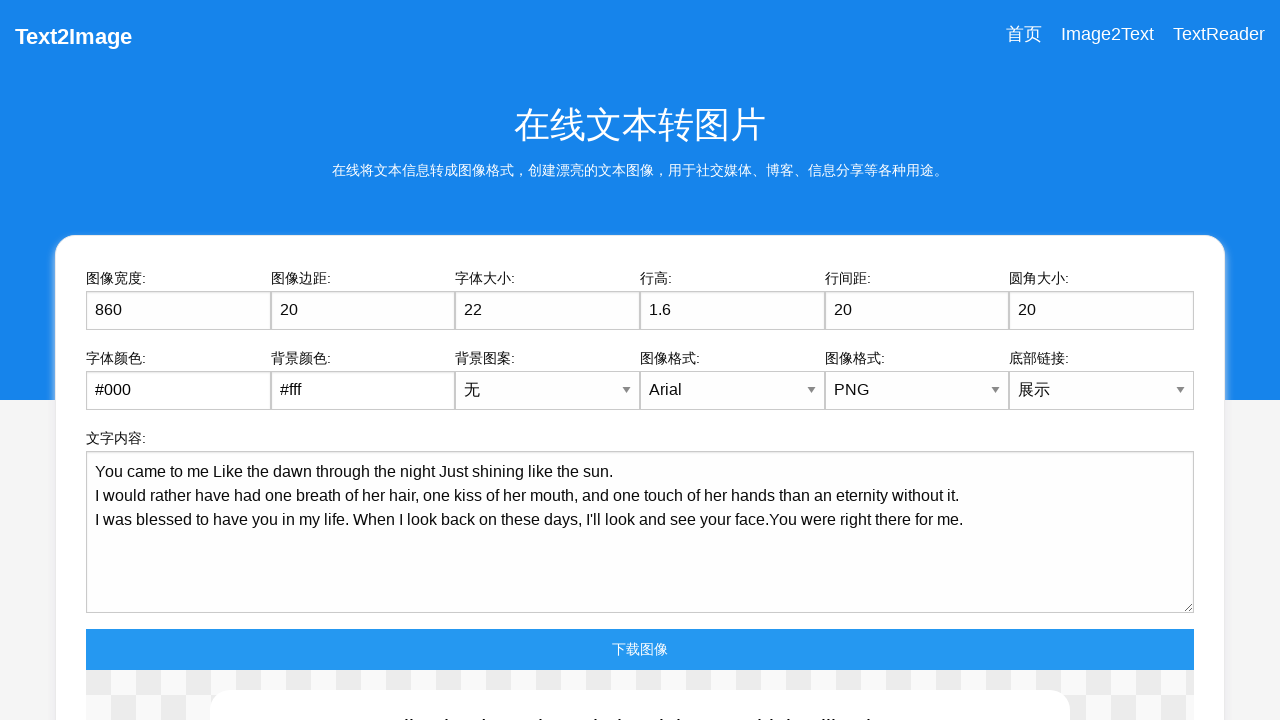

Located the bottom link dropdown element
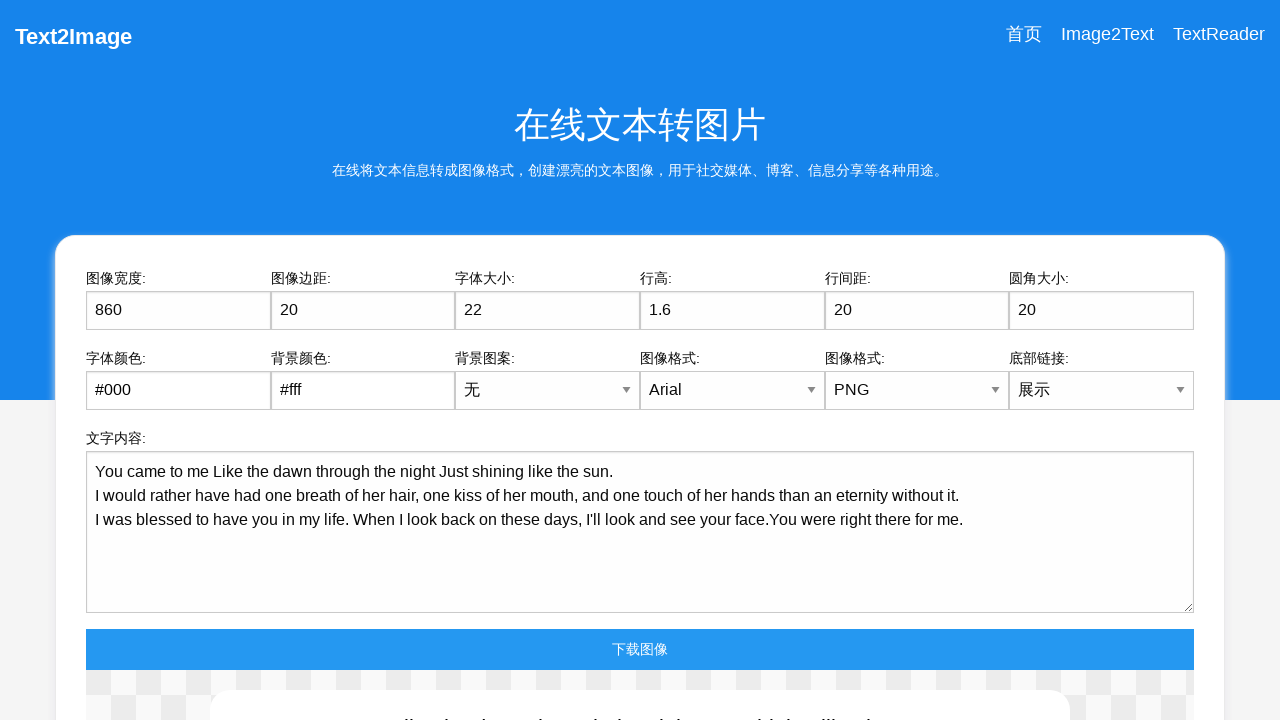

Selected option 'N' in bottom link dropdown to hide links on div.cell:nth-child(12) select
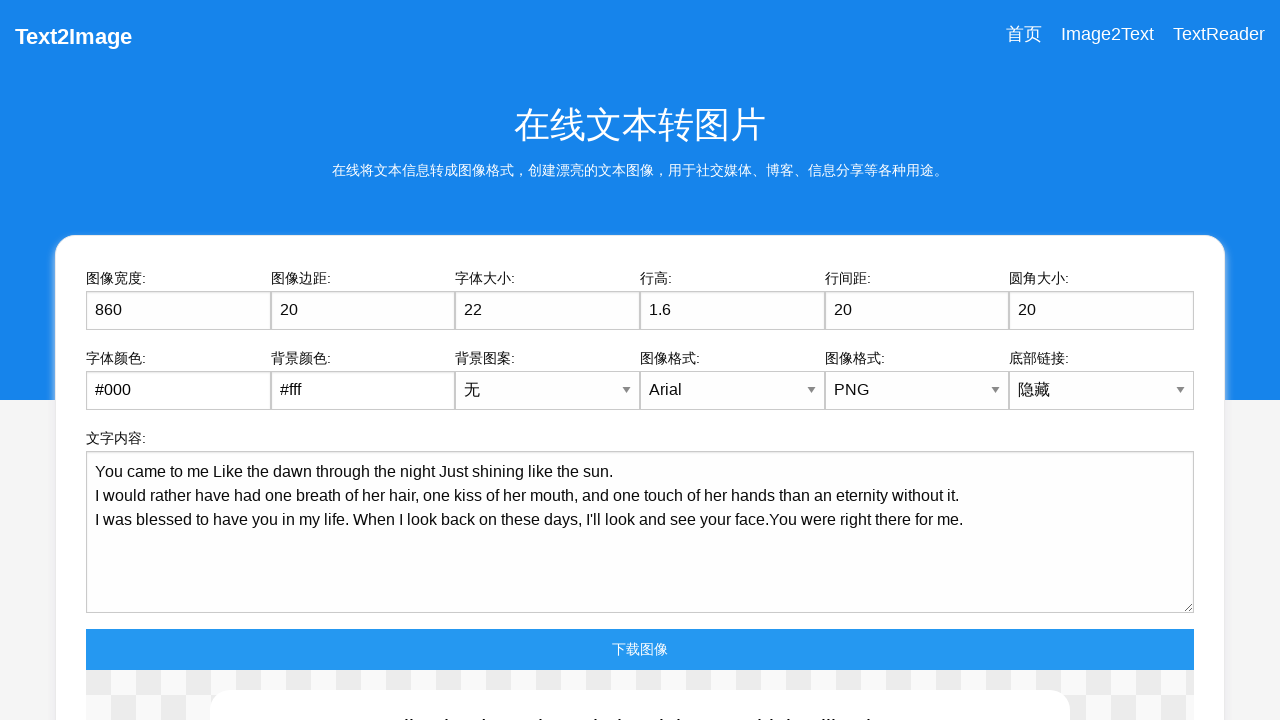

Located the textarea element
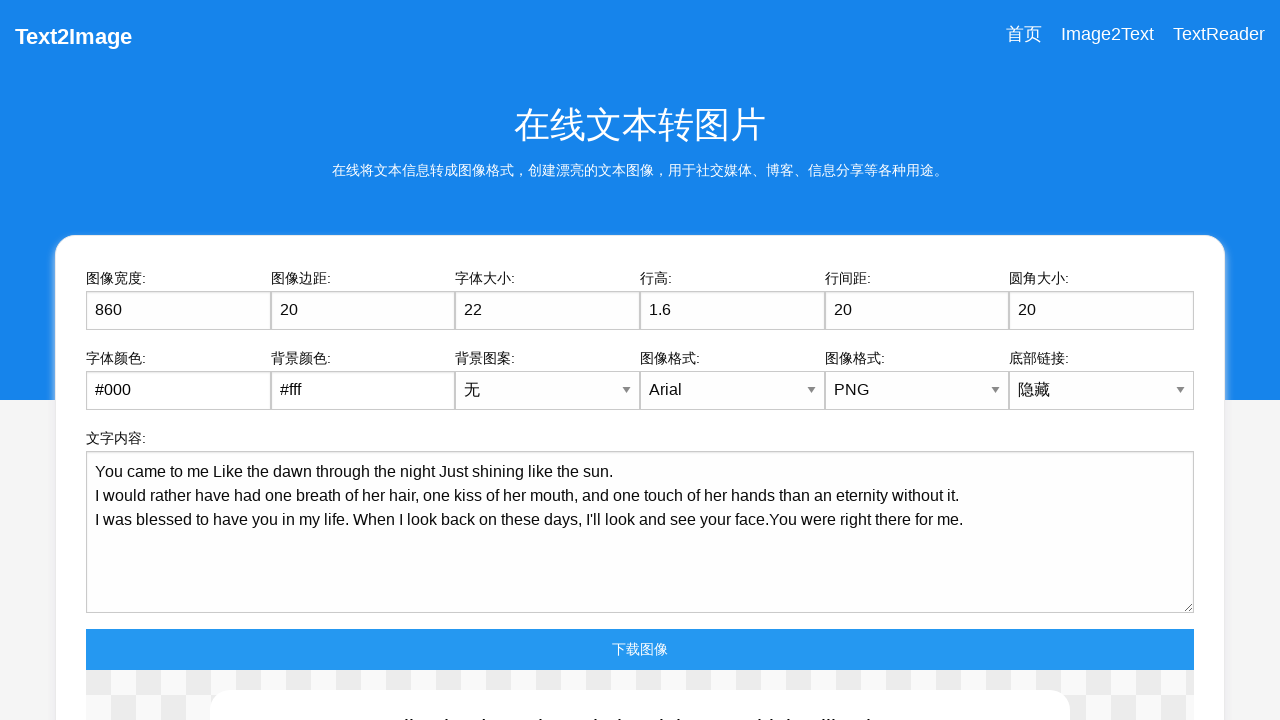

Waited for textarea to become visible
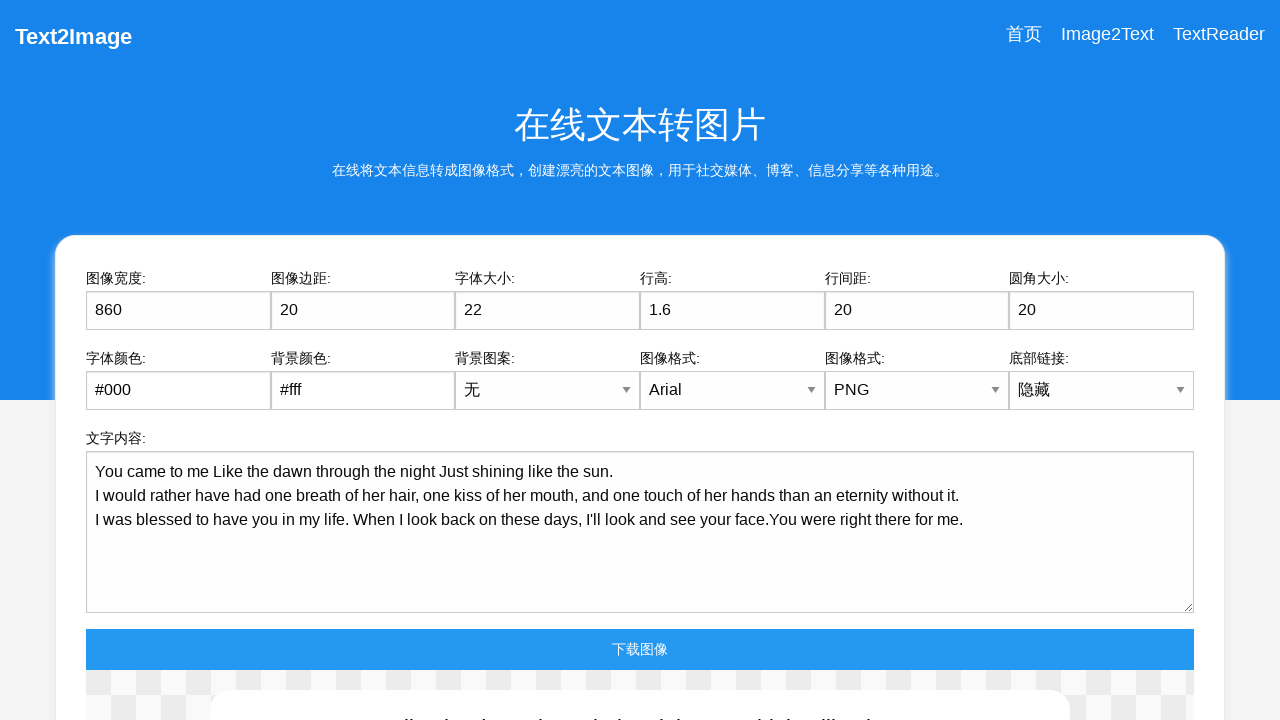

Filled textarea with sample Chinese text for conversion on textarea
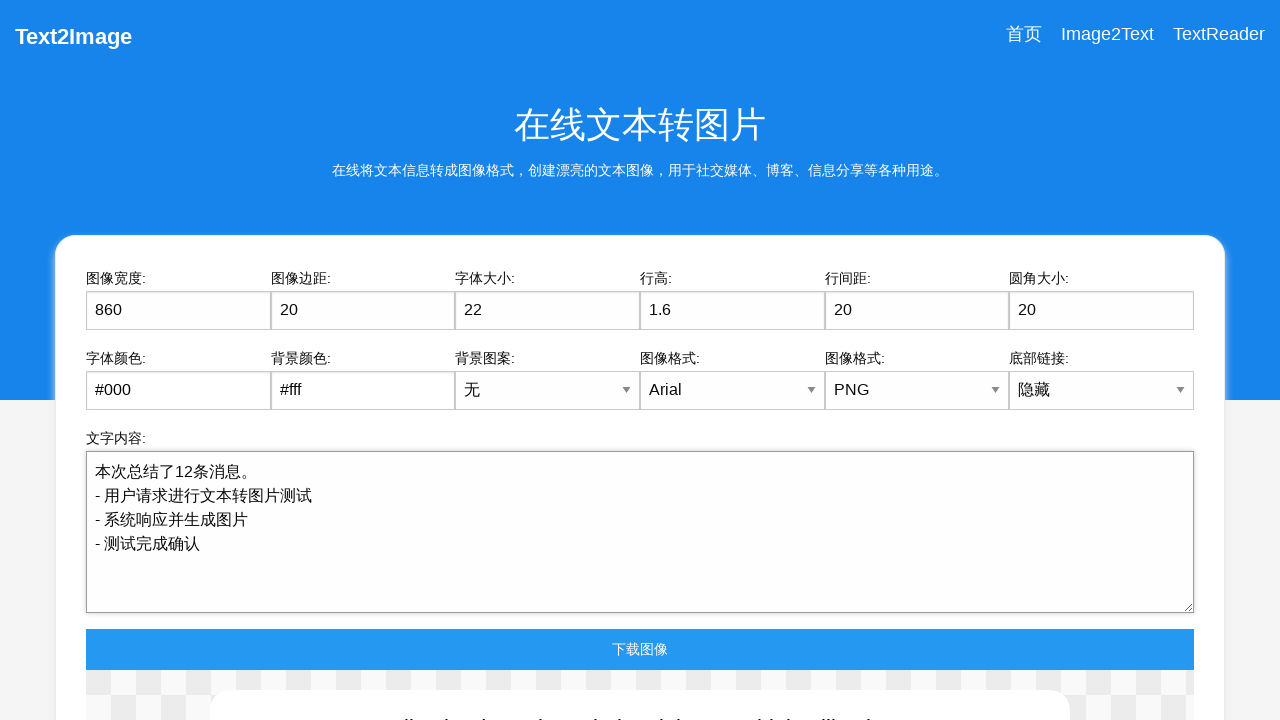

Dispatched 'input' event on textarea
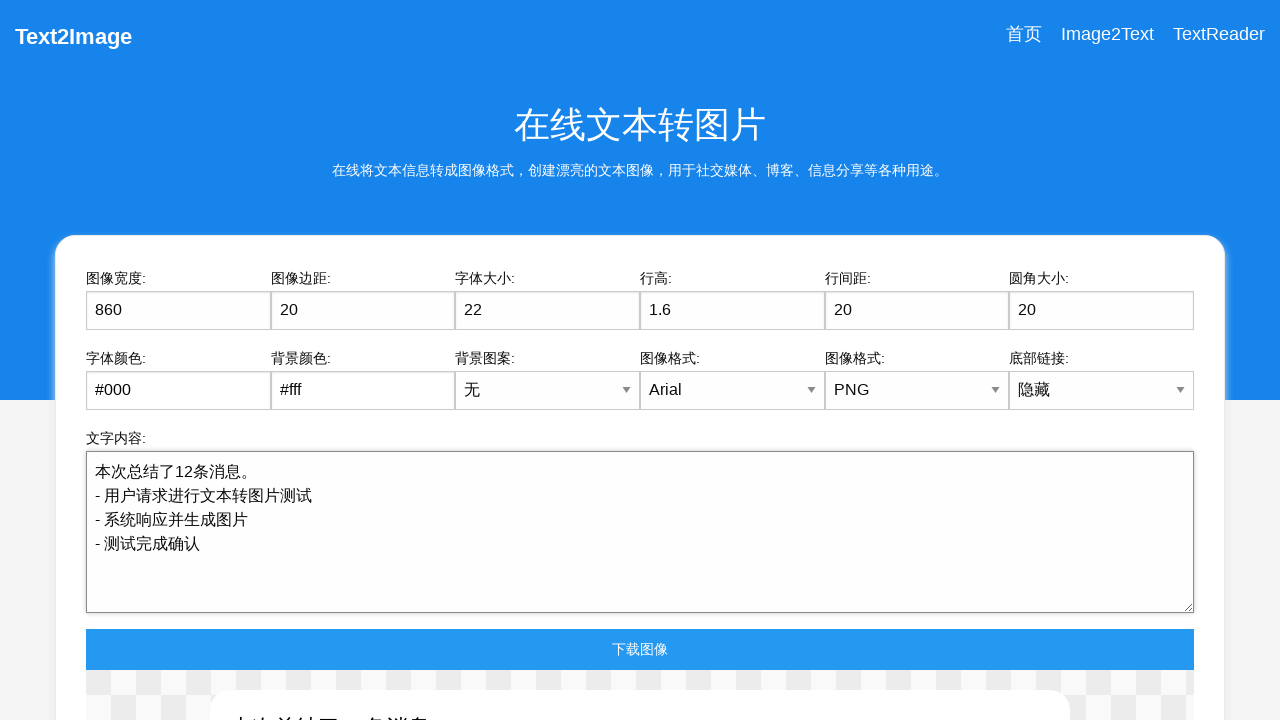

Dispatched 'change' event on textarea
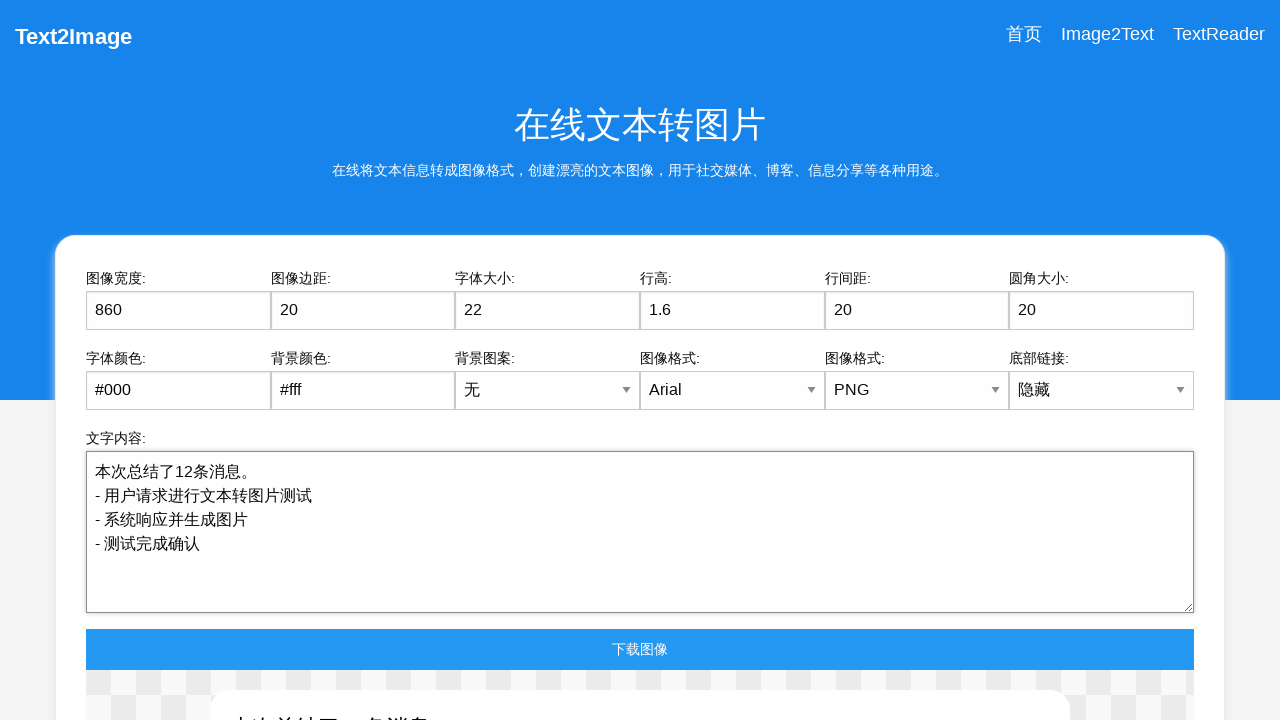

Waited for image with alt text 'Image' to be generated
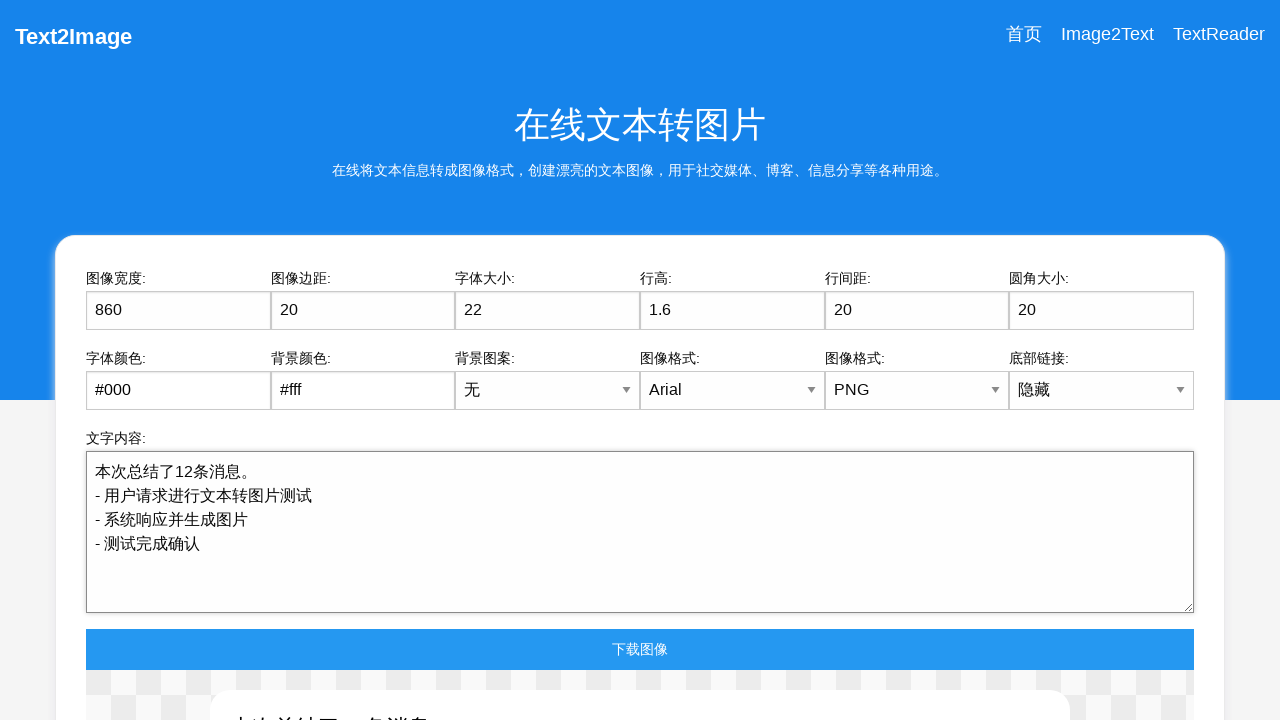

Waited 2 seconds for image to fully render
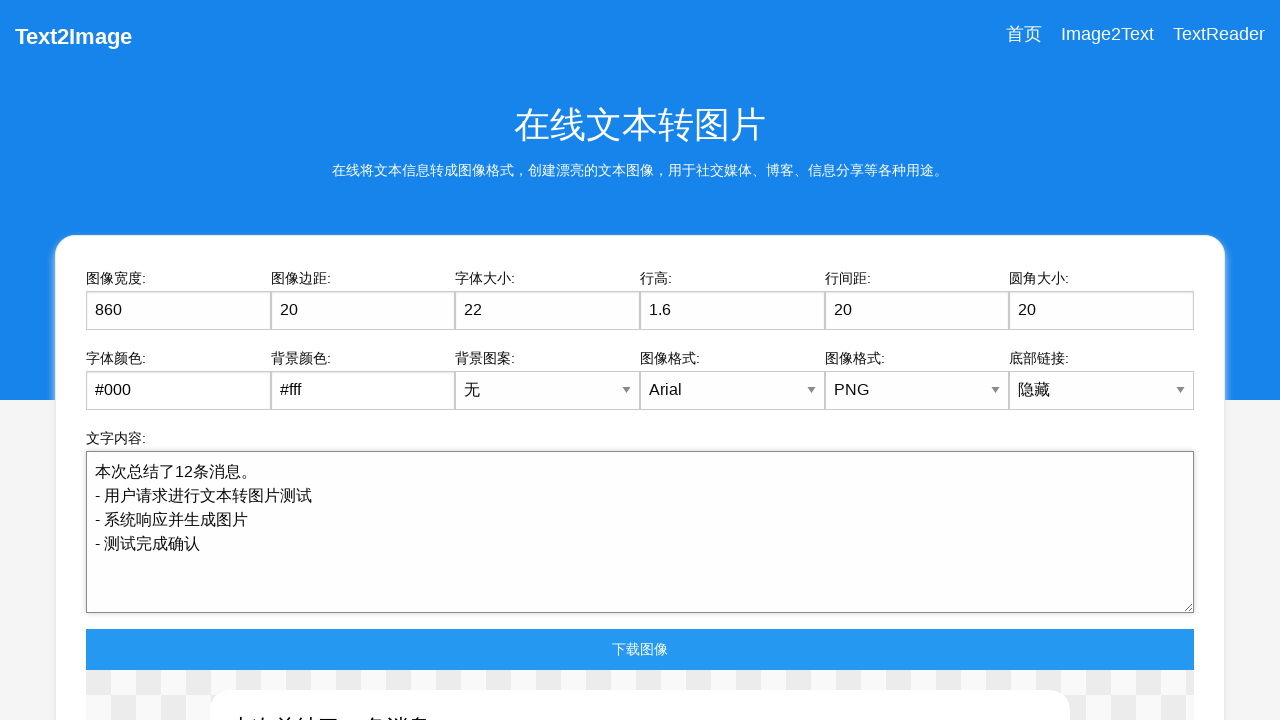

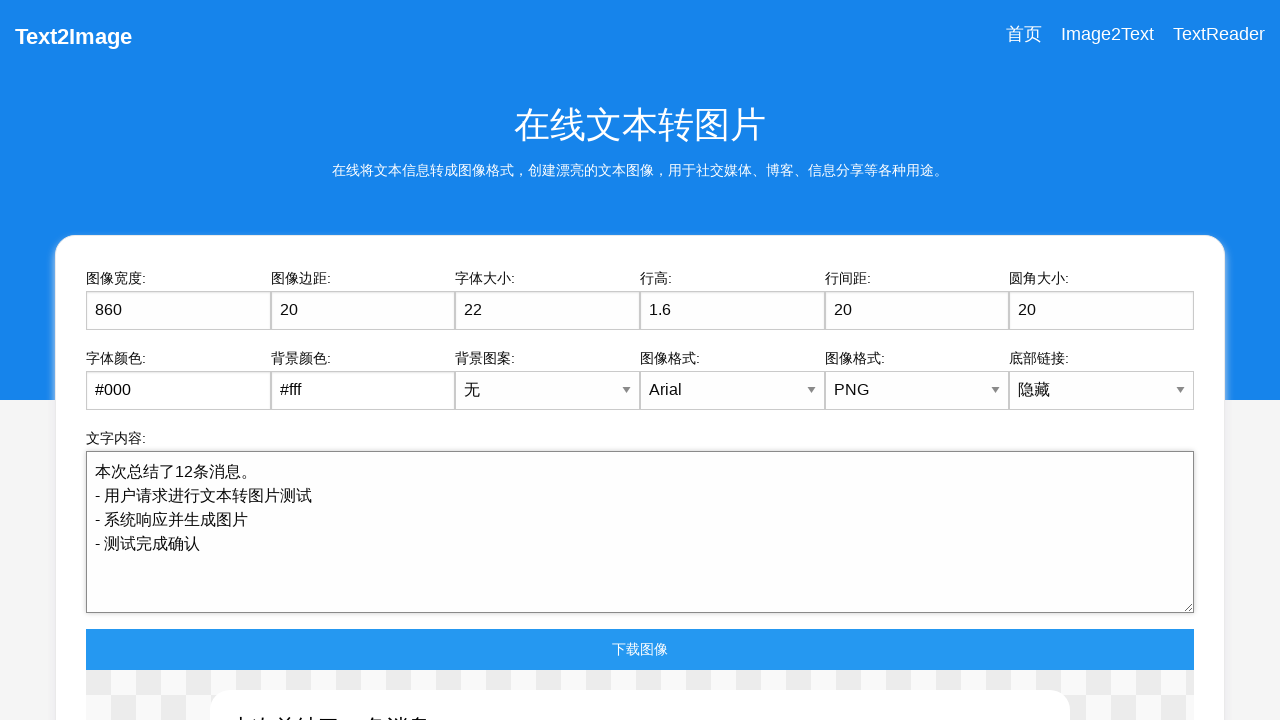